Tests floating menu by navigating to the page and scrolling down

Starting URL: https://the-internet.herokuapp.com/

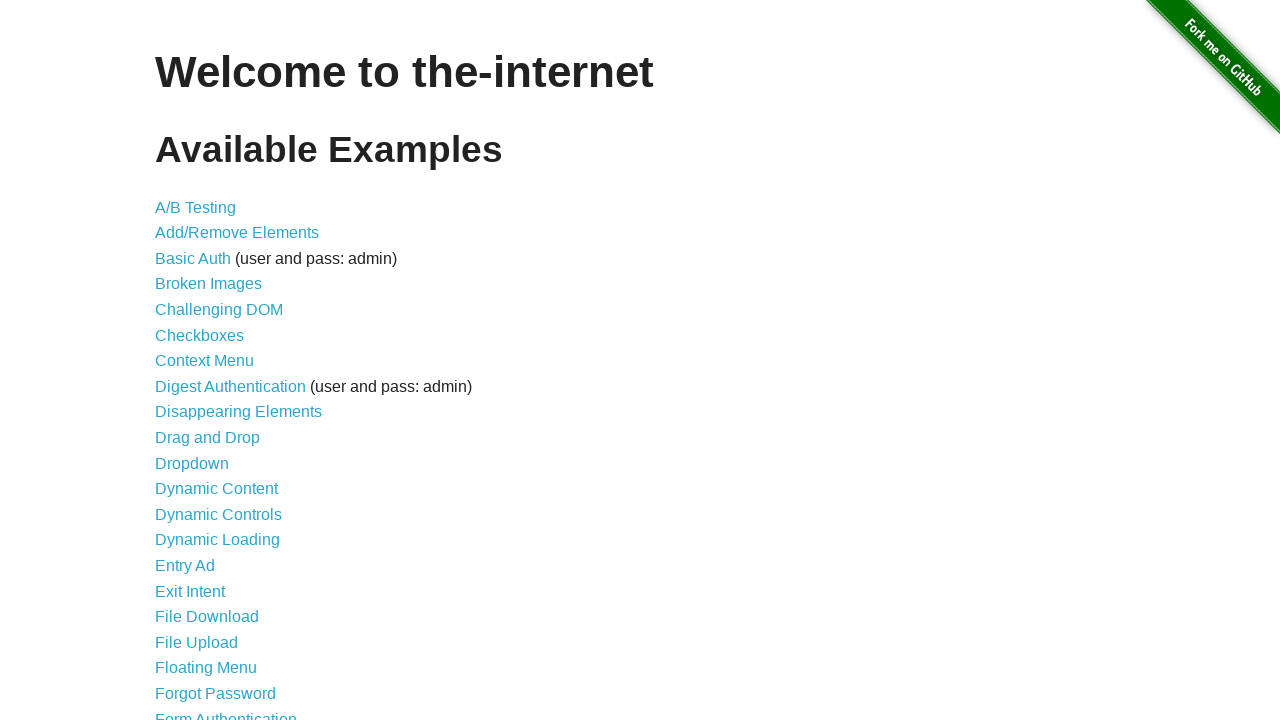

Clicked on Floating Menu link at (206, 668) on xpath=//*[@id='content']/ul/li[19]/a
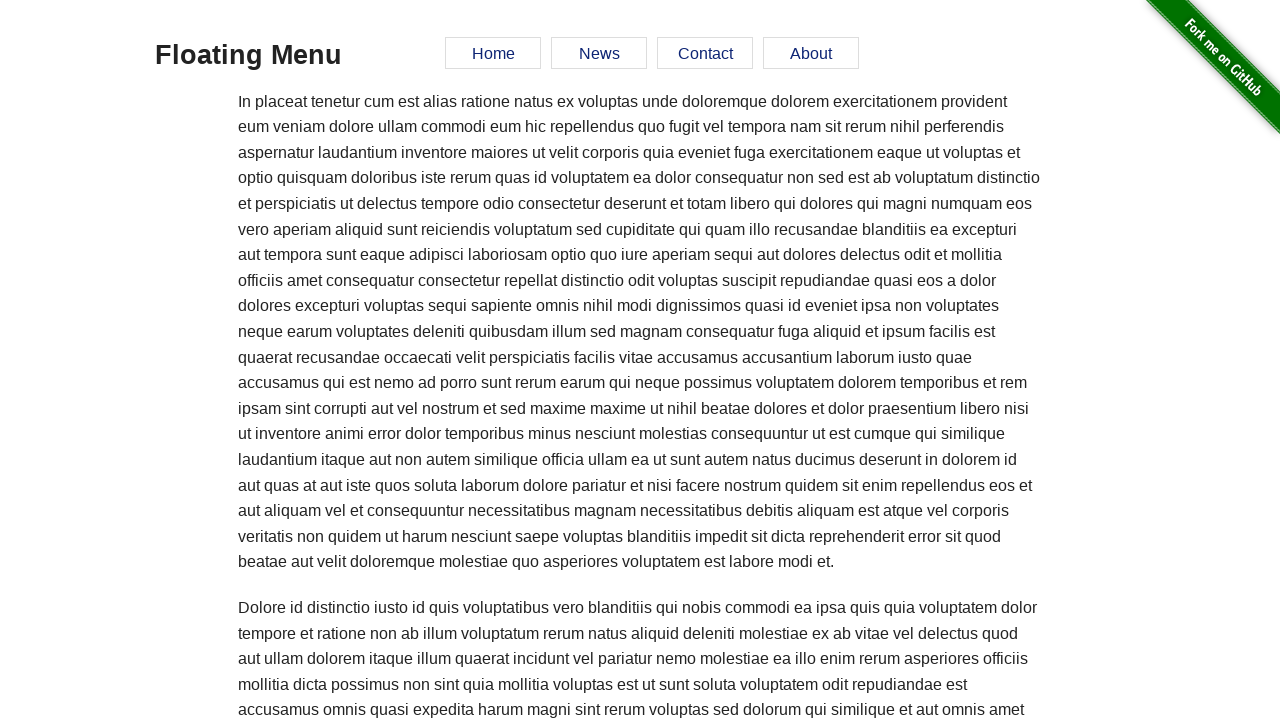

Pressed PageDown to scroll down the page on text=Home
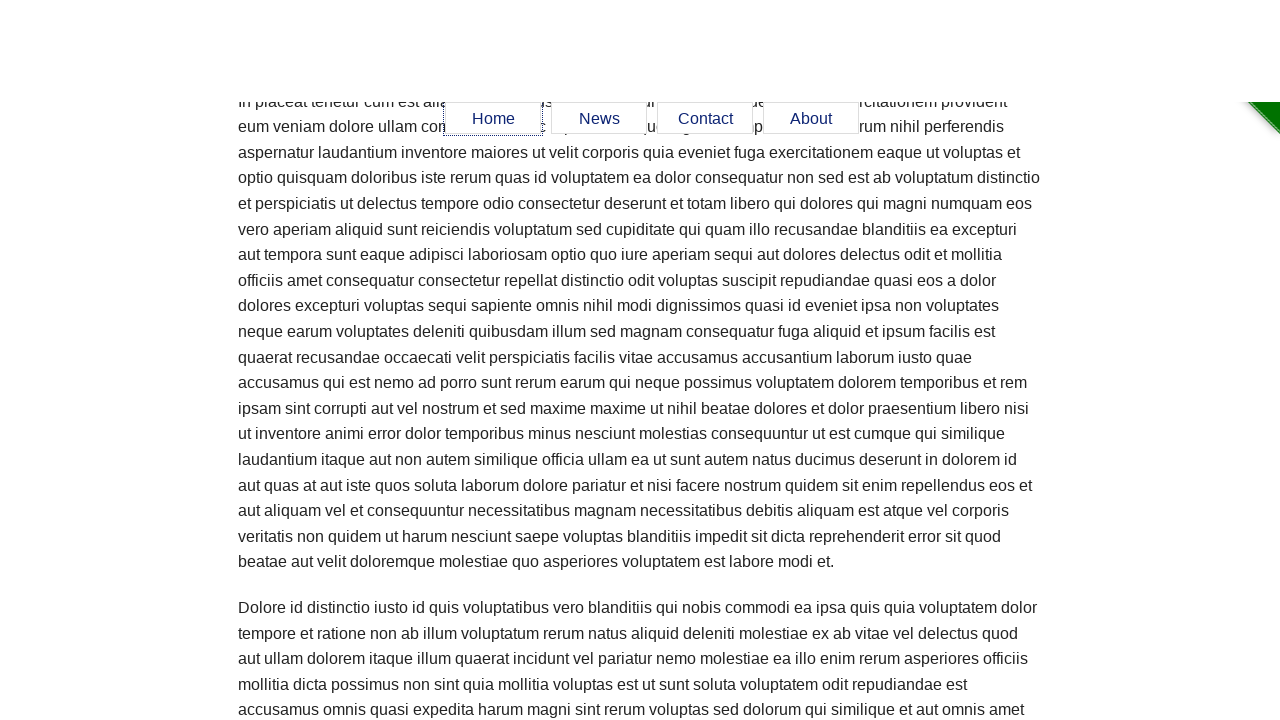

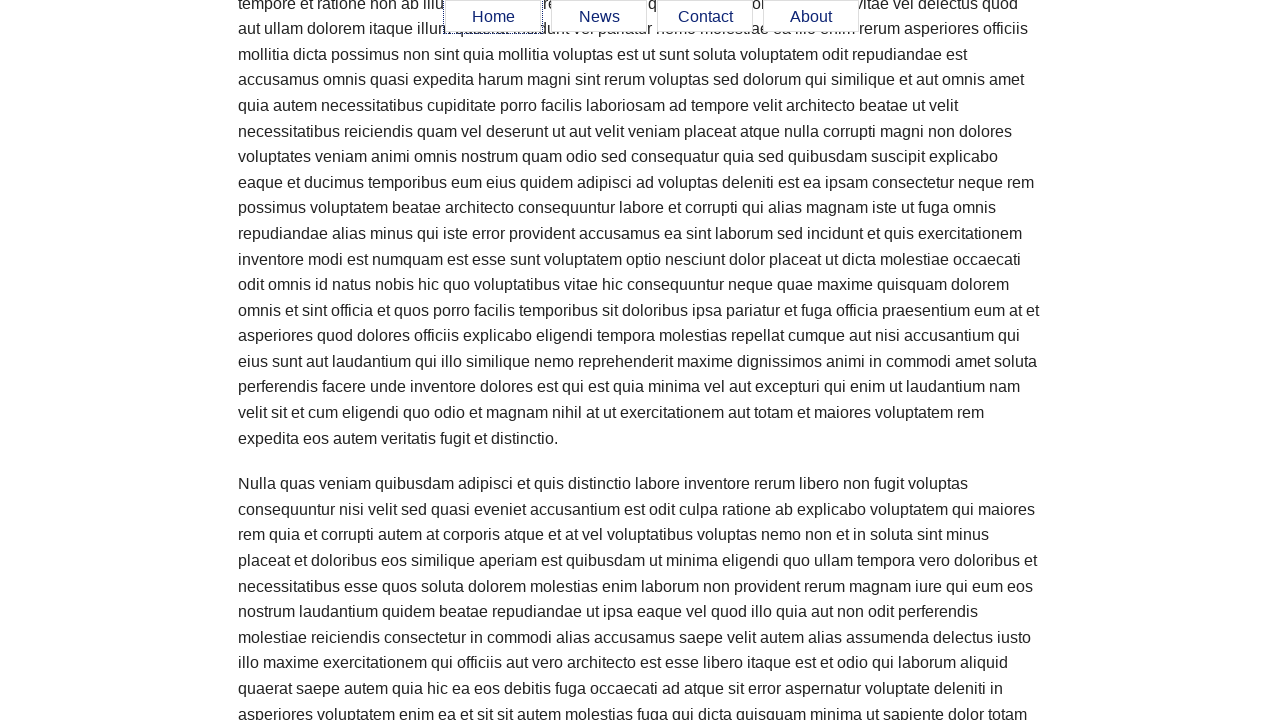